Tests tooltip functionality by hovering over an age input field and verifying the tooltip text appears

Starting URL: https://automationfc.github.io/jquery-tooltip/

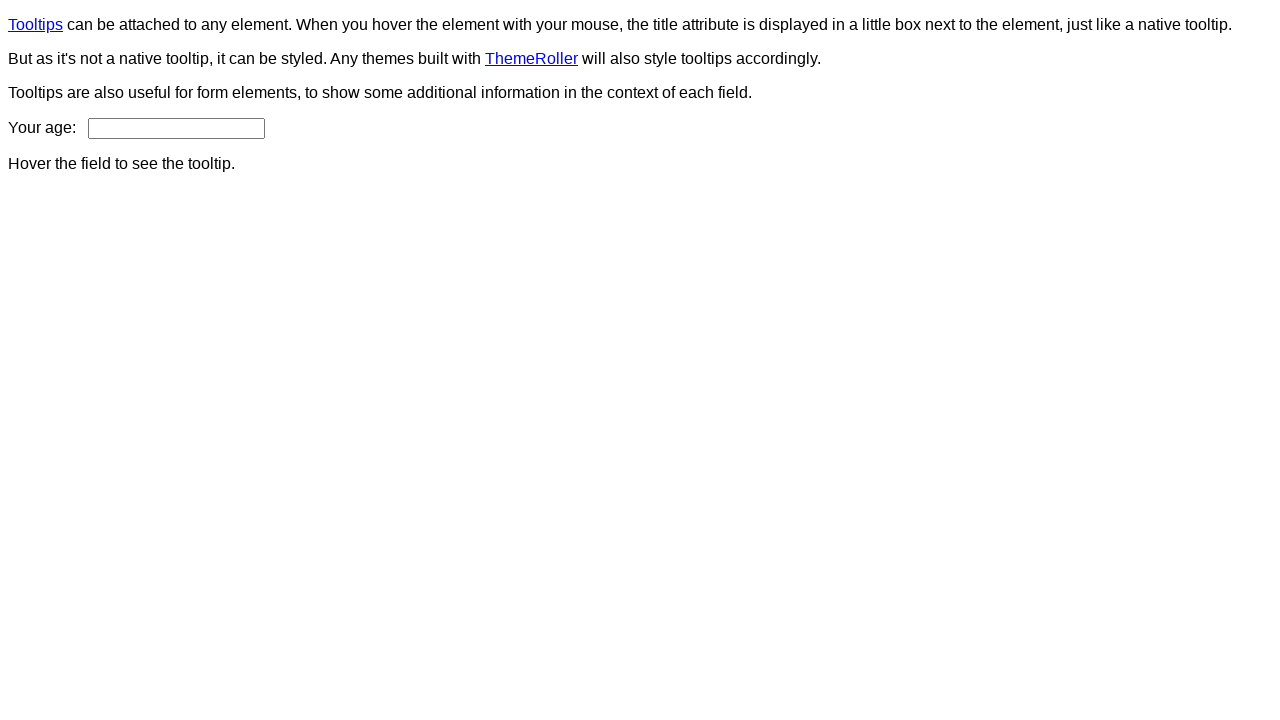

Hovered over age input field to trigger tooltip at (176, 128) on input#age
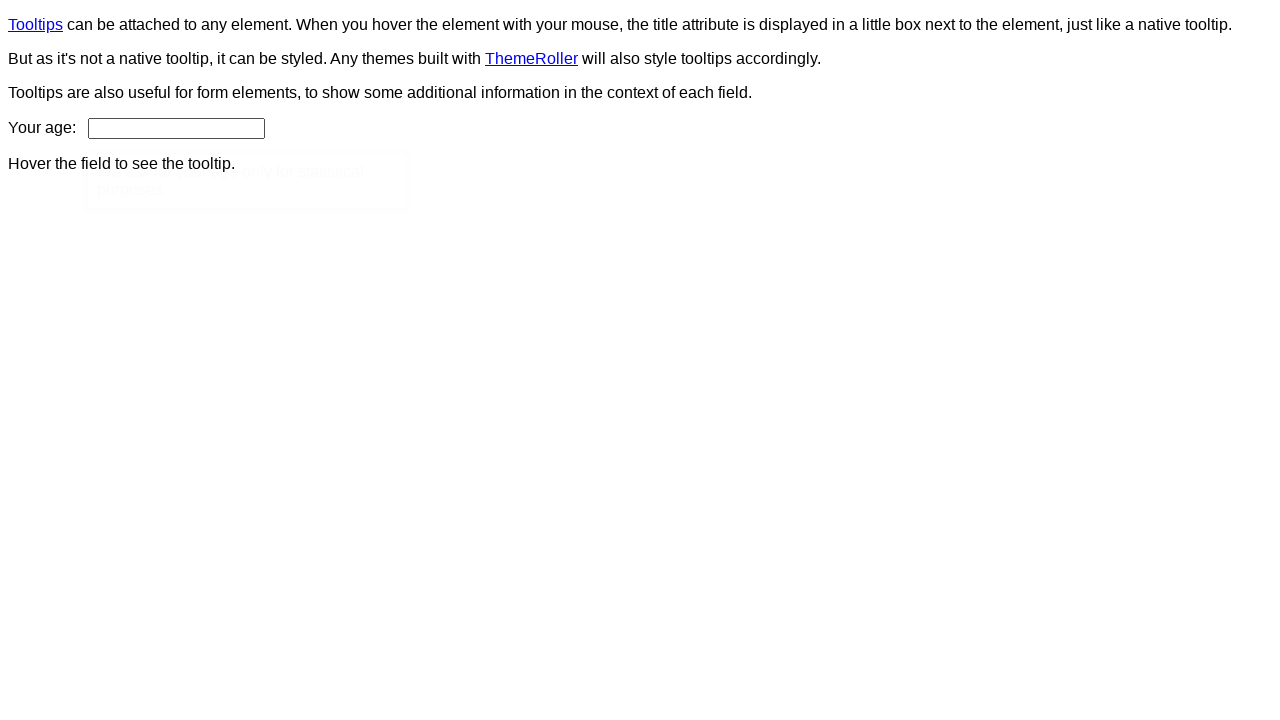

Tooltip appeared and became visible
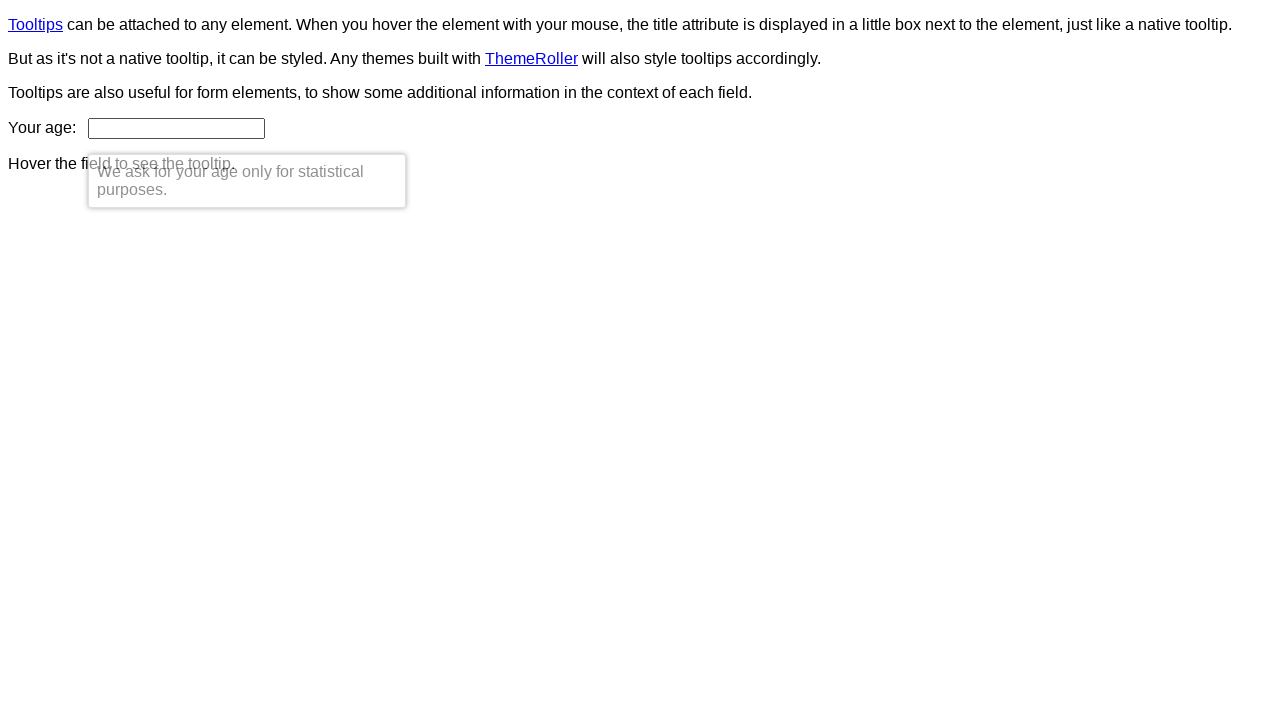

Verified tooltip text content matches expected message: 'We ask for your age only for statistical purposes.'
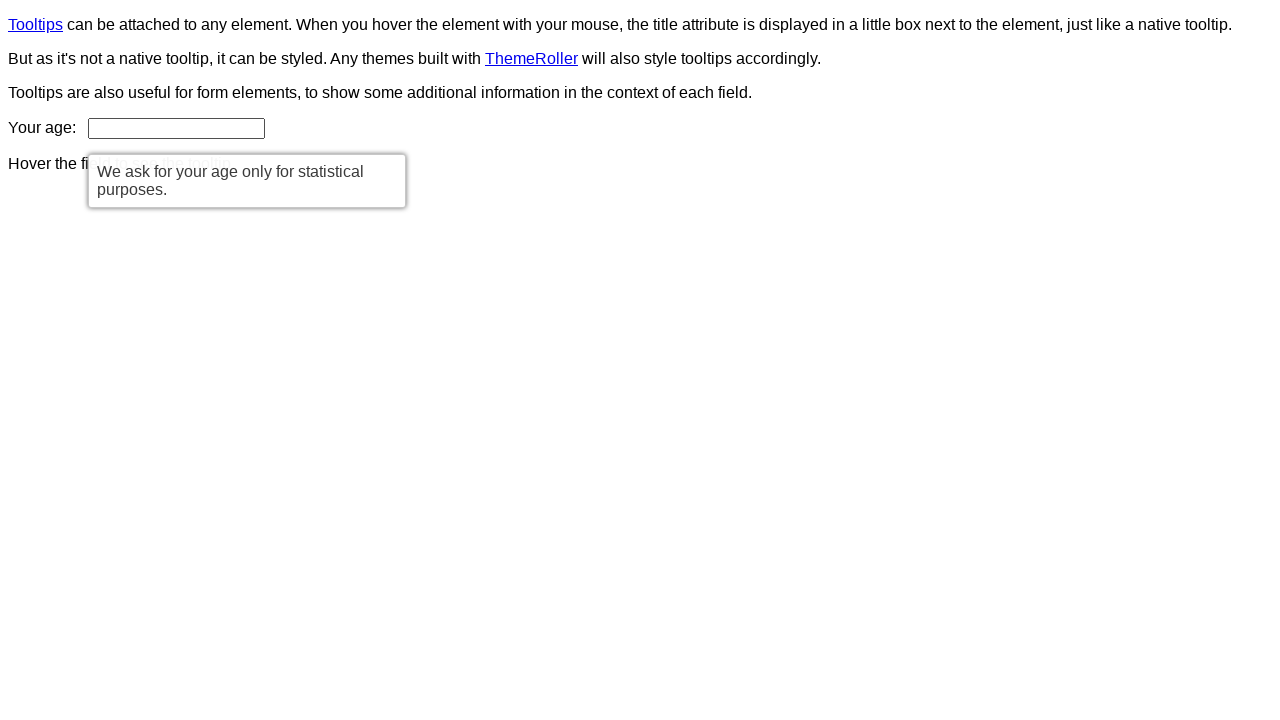

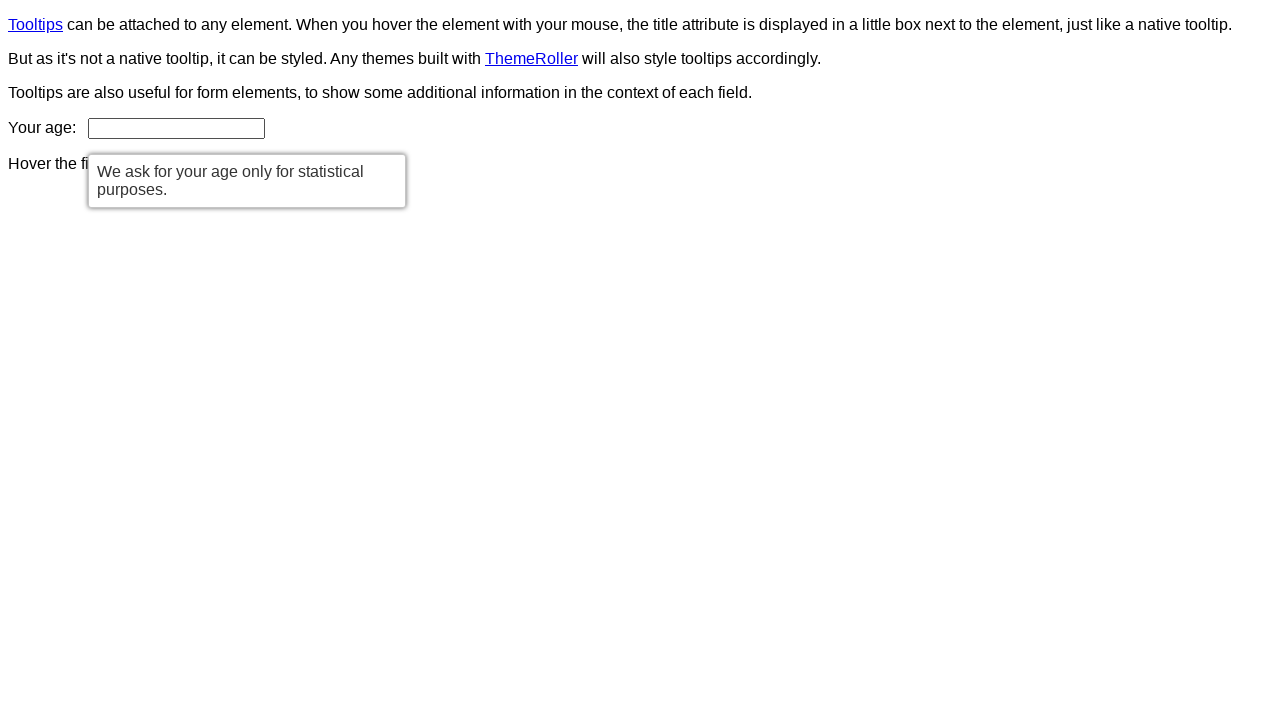